Tests iframe handling by switching to a frame named "frame1", locating a heading element within it, and then switching back to the main document content.

Starting URL: https://demoqa.com/frames

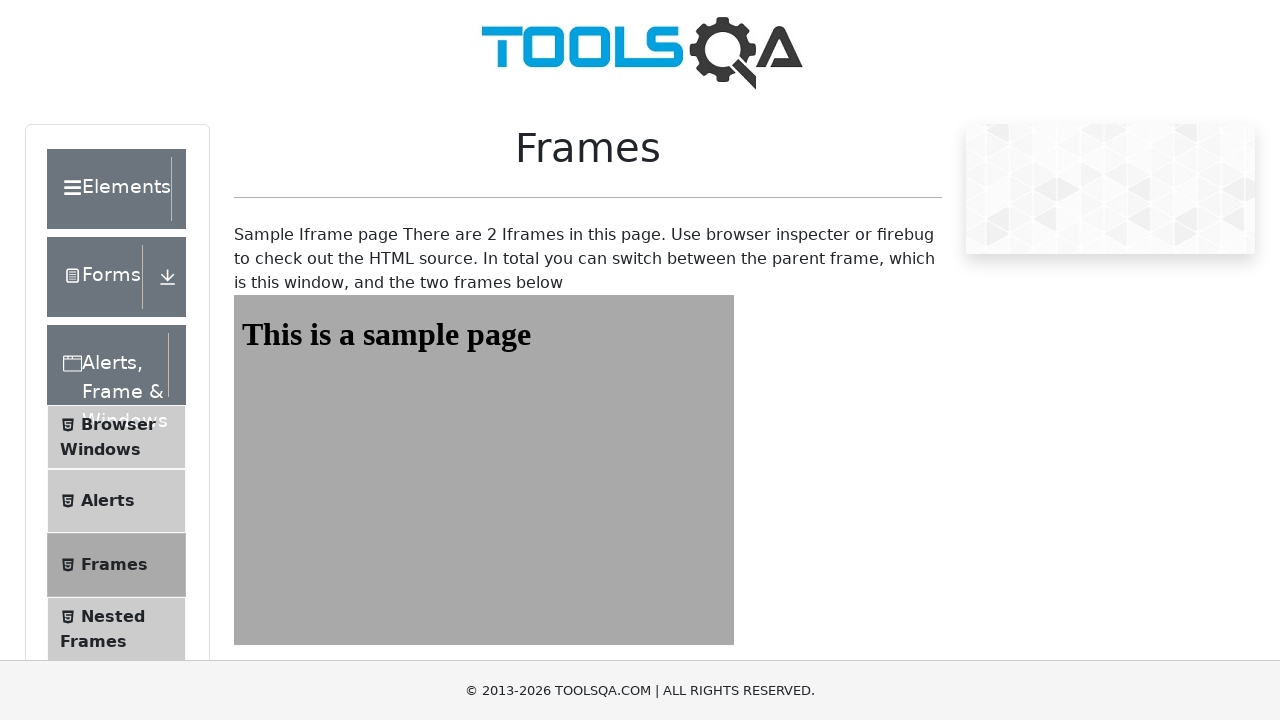

Navigated to https://demoqa.com/frames
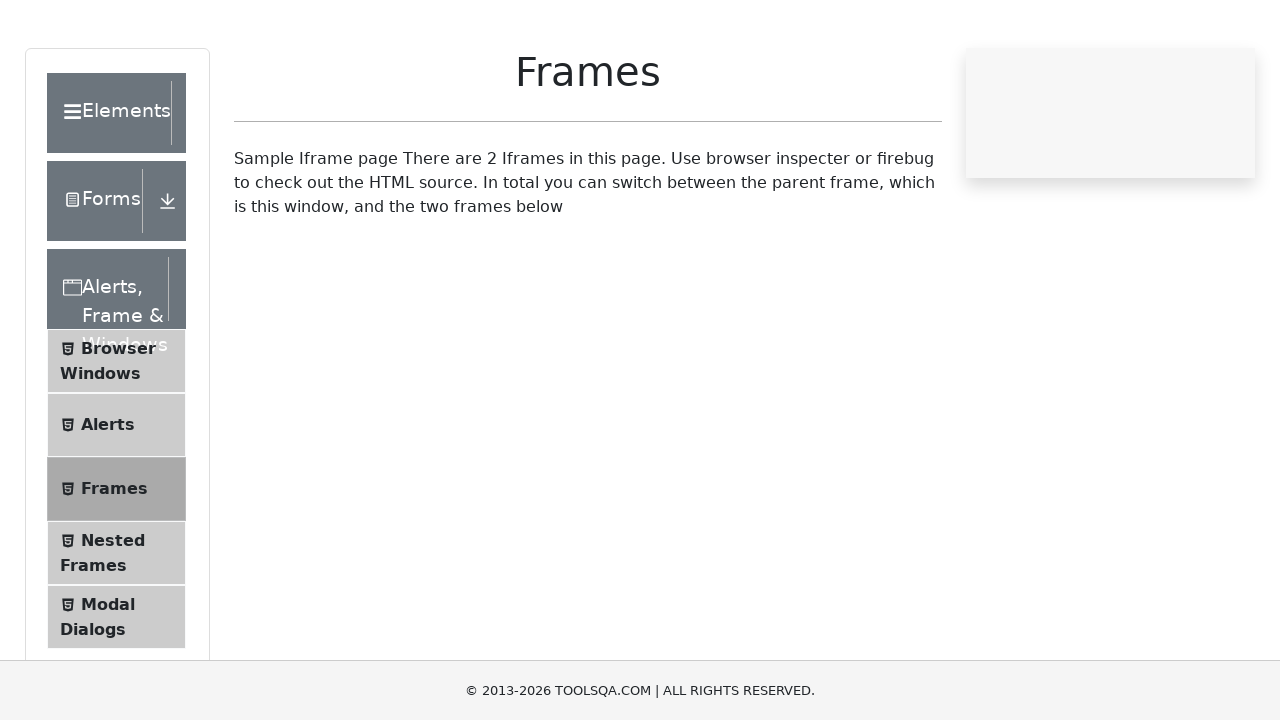

Located frame1 iframe element
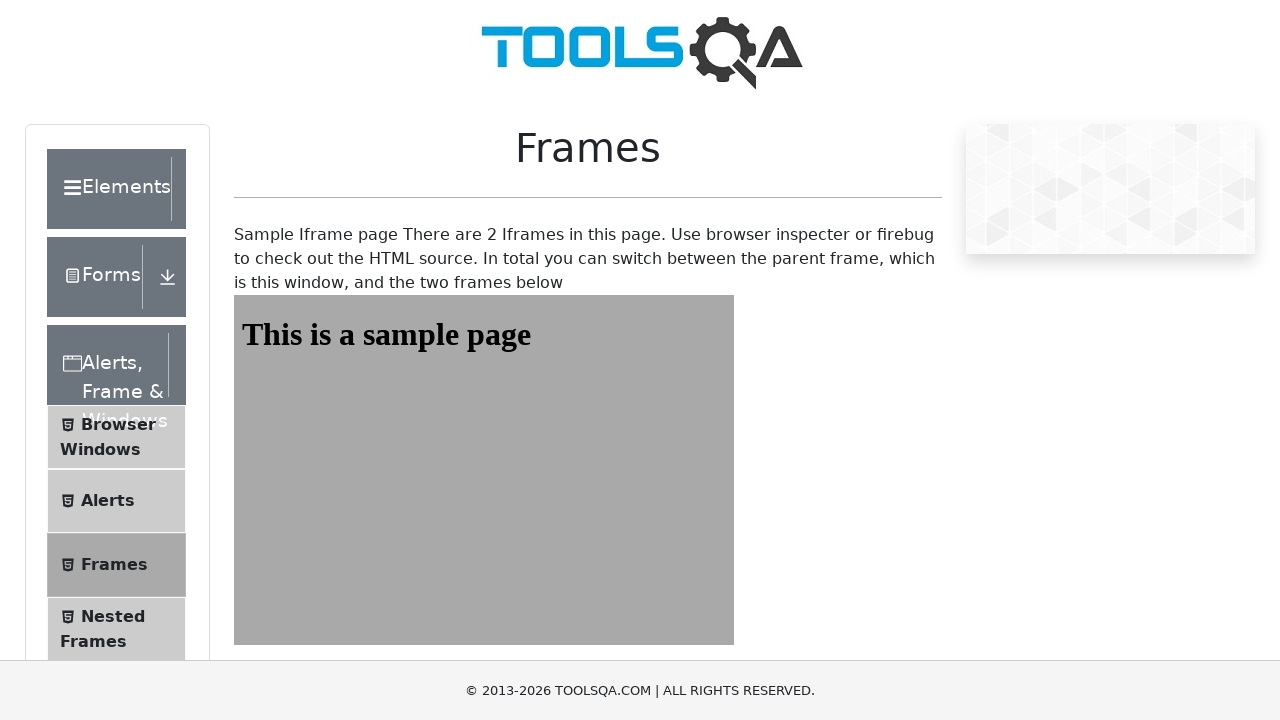

Located h1#sampleHeading element within frame1
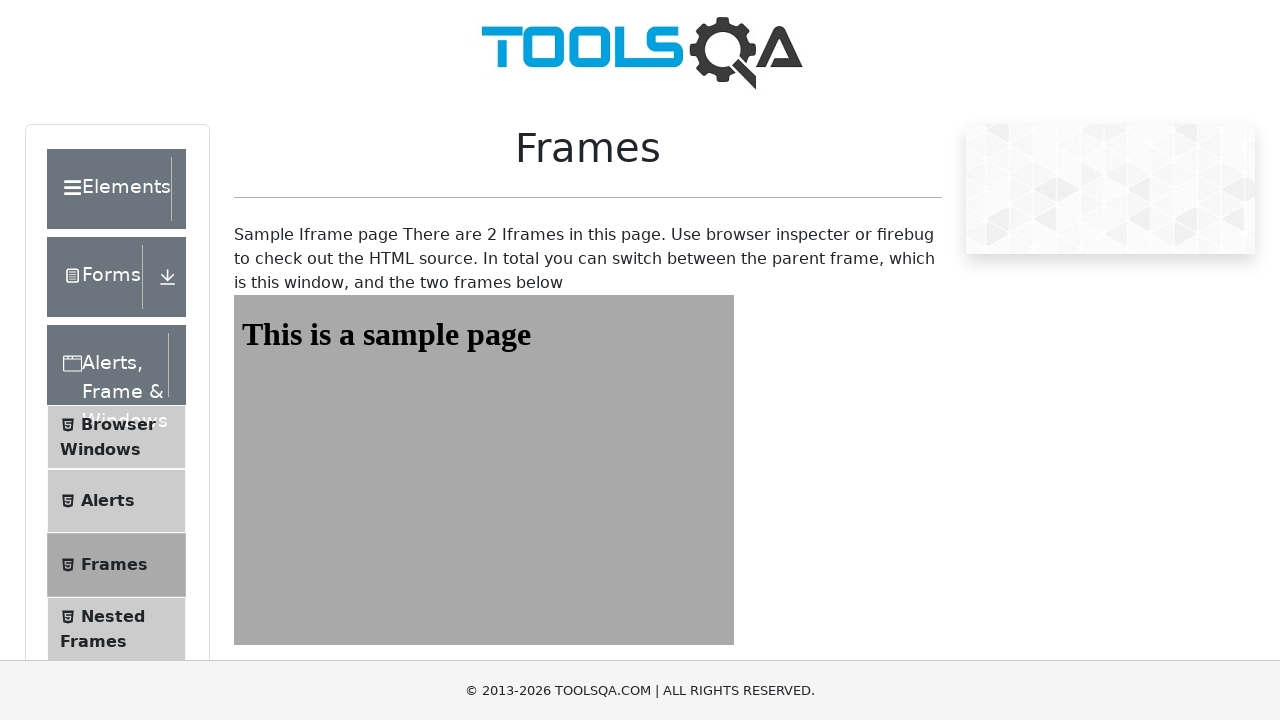

Retrieved text content from heading element in frame1
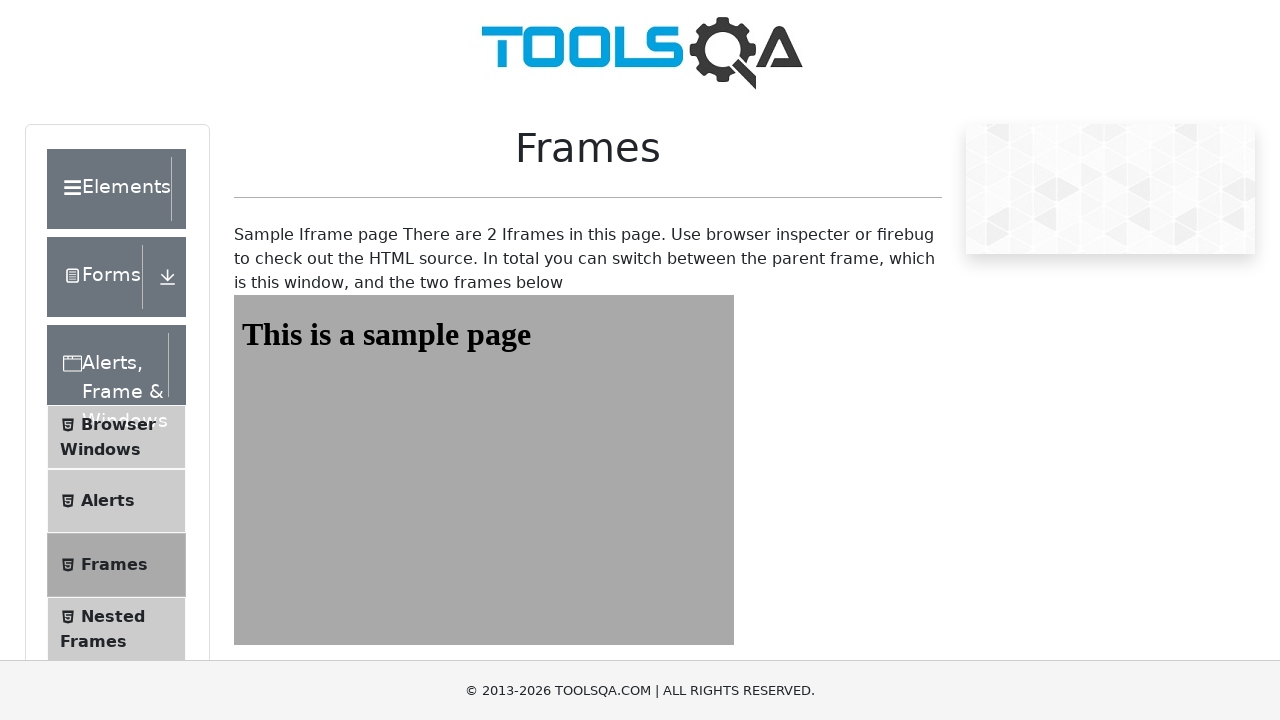

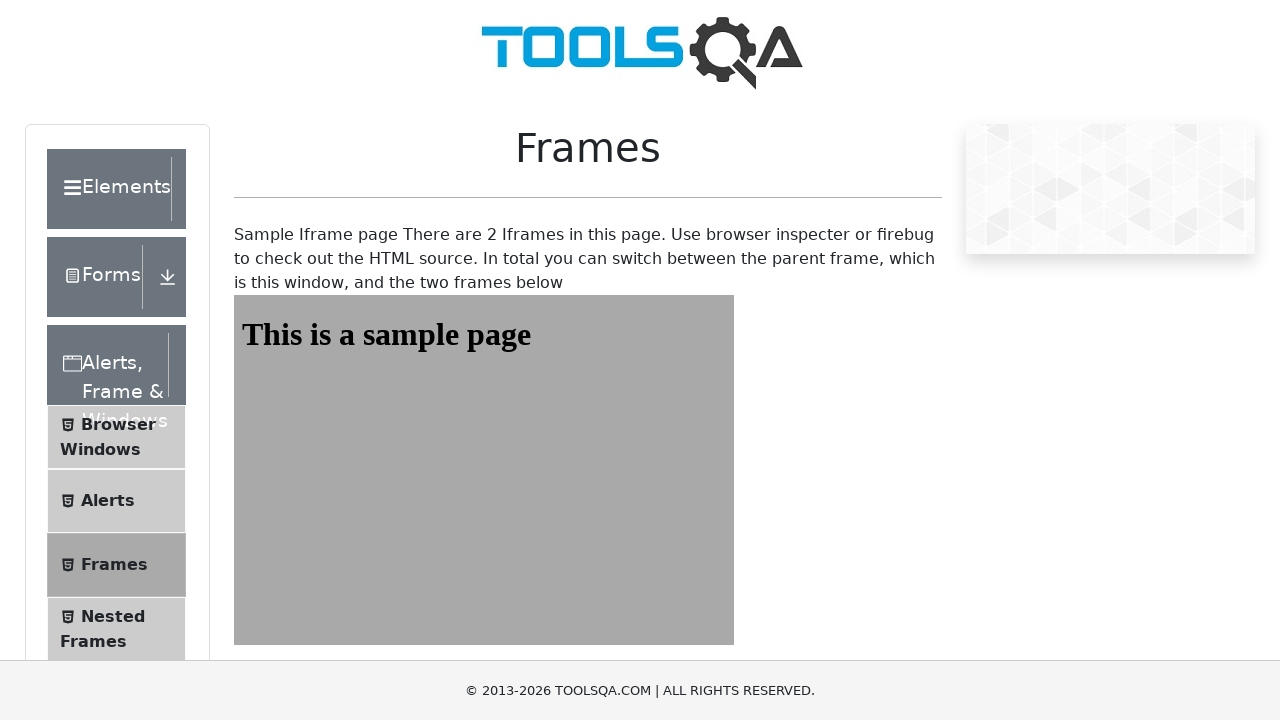